Tests form input functionality by navigating to a Selenium practice page and entering a name in the name field

Starting URL: https://www.tutorialspoint.com/selenium/practice/selenium_automation_practice.php

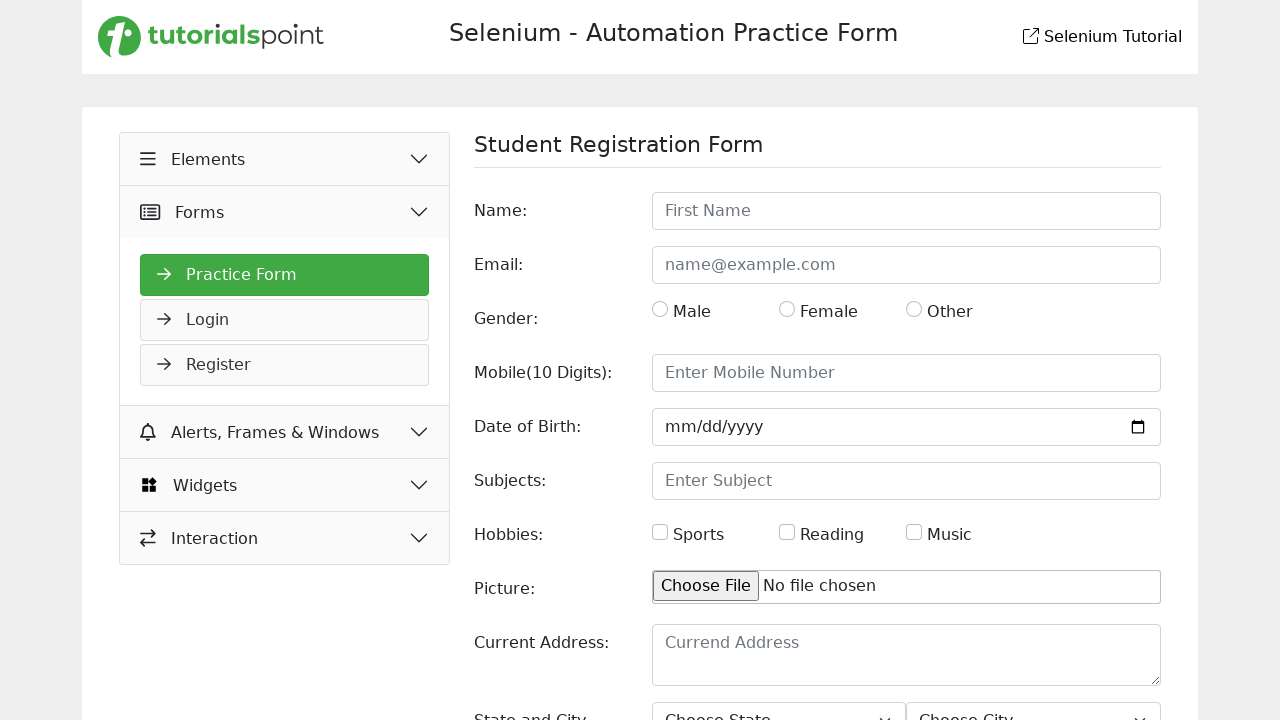

Navigated to Selenium automation practice page
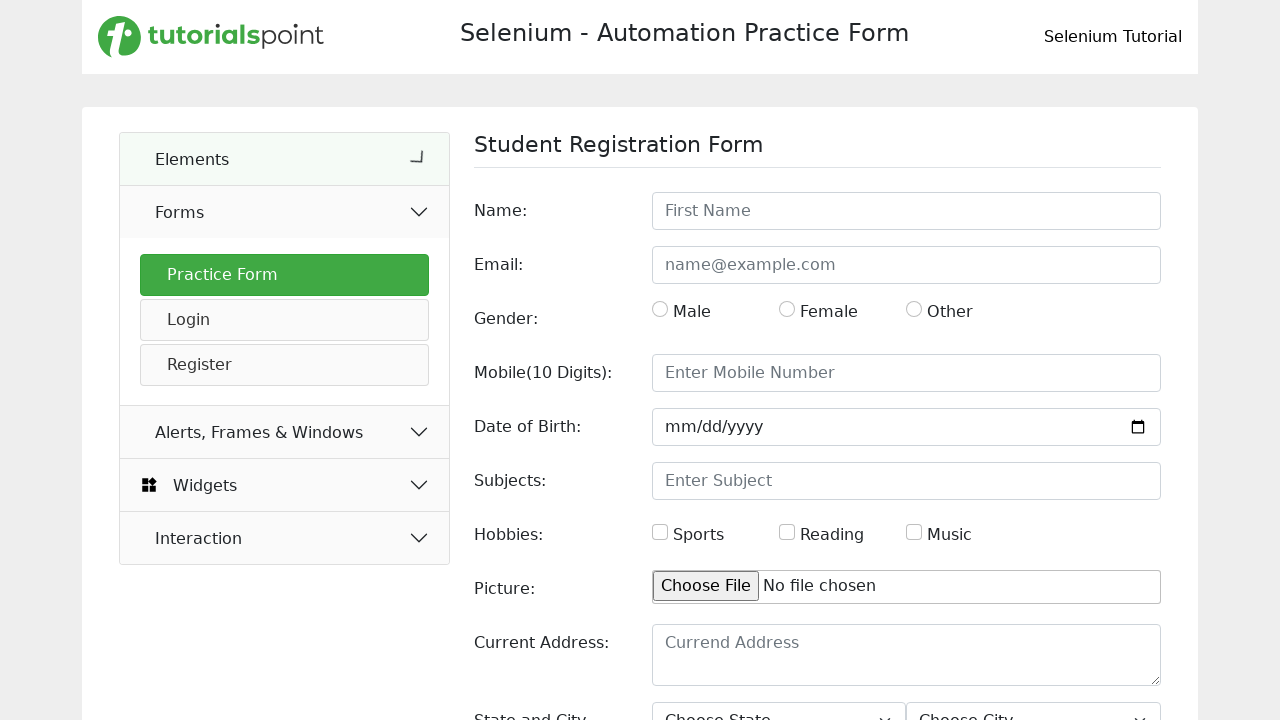

Filled name field with 'Dabarjun Mazumdar' on #name
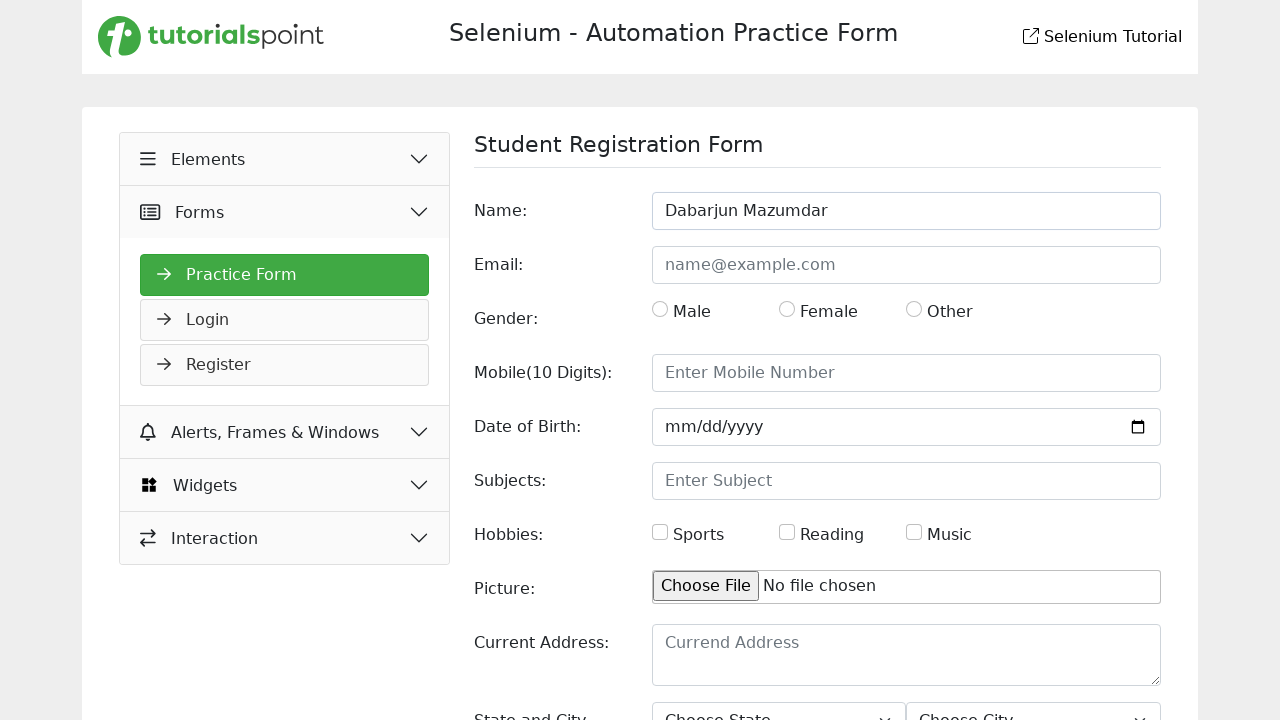

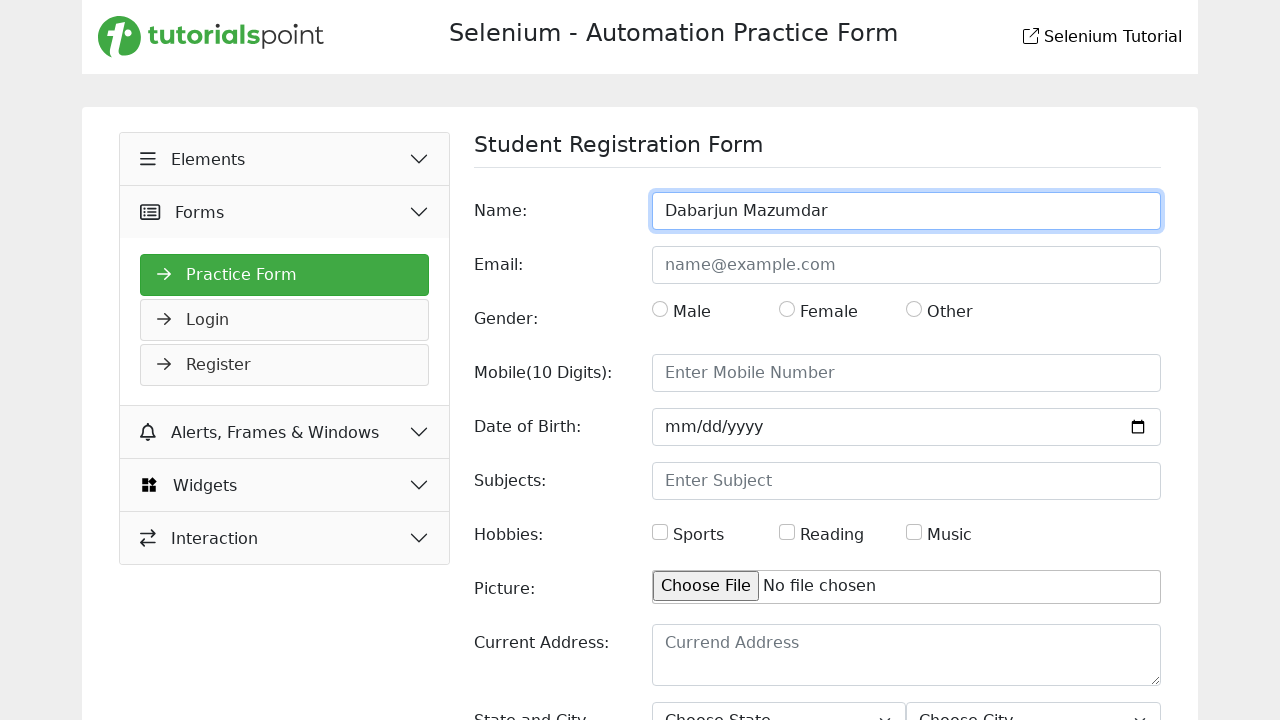